Navigates through multiple Snapdeal pages including products, seller portal, and help sections, then verifies the page title

Starting URL: https://www.snapdeal.com

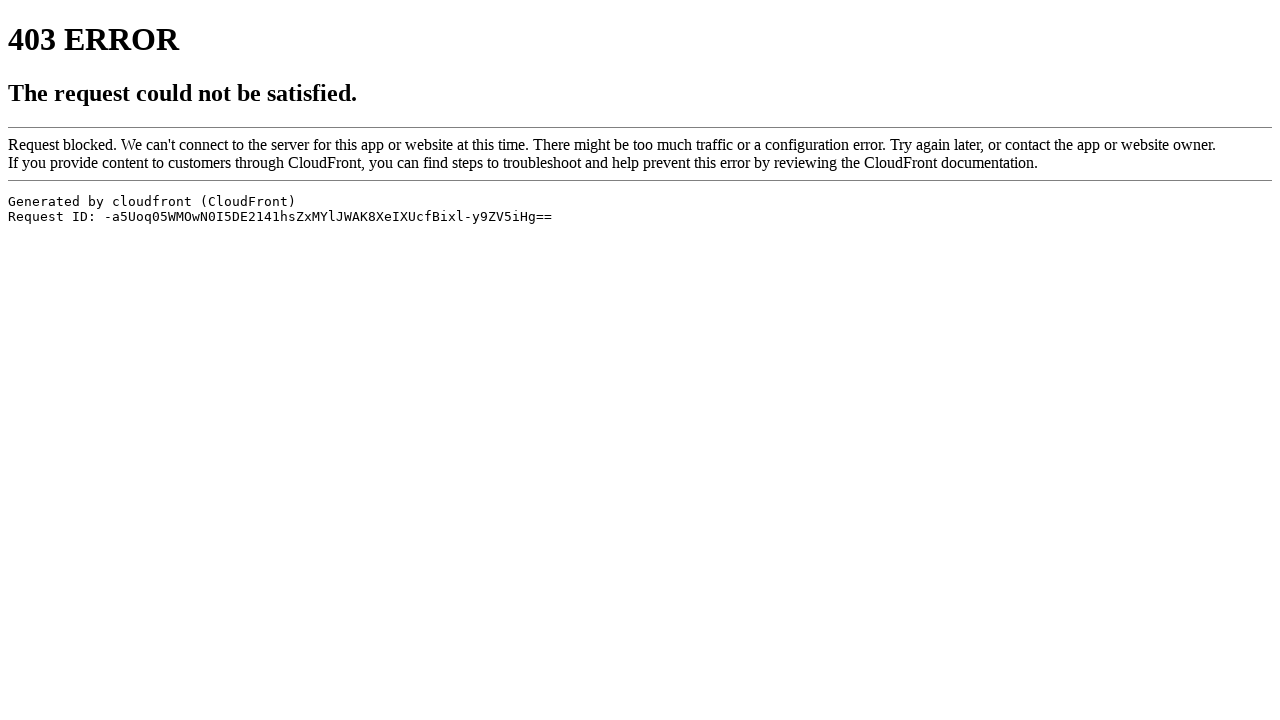

Navigated to digital entertainment products sorted by popularity
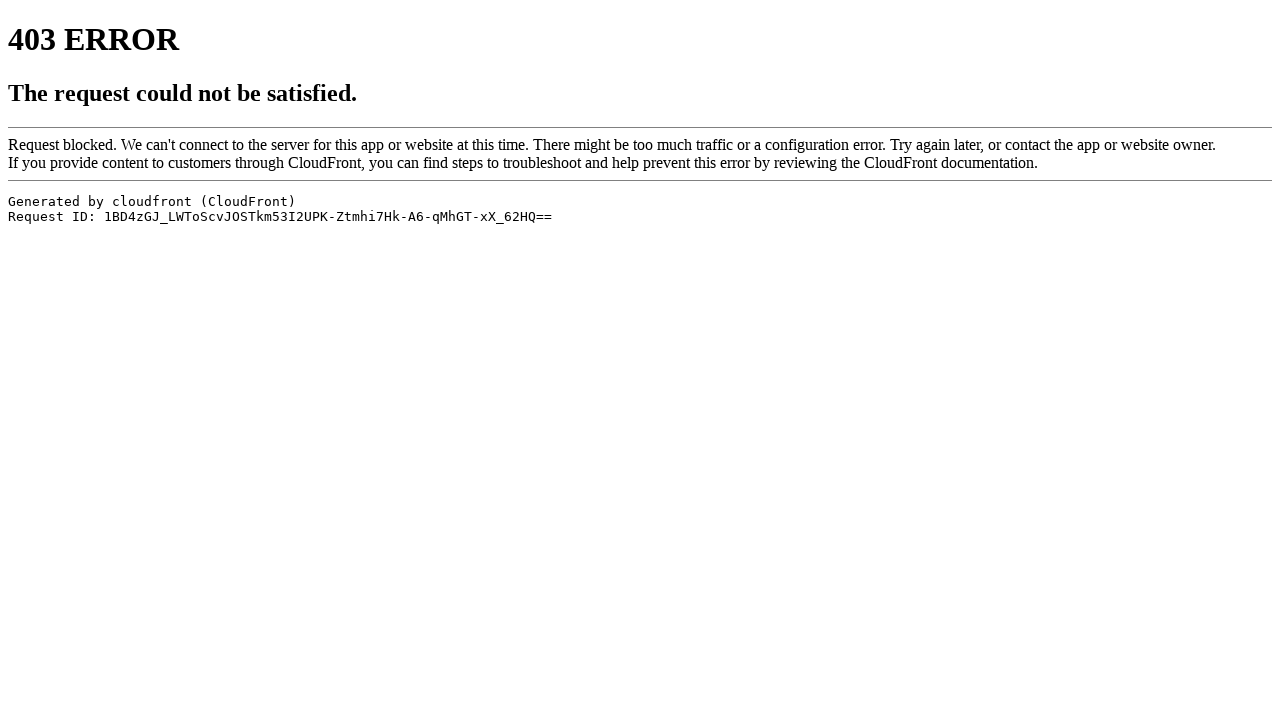

Navigated to Snapdeal sellers portal
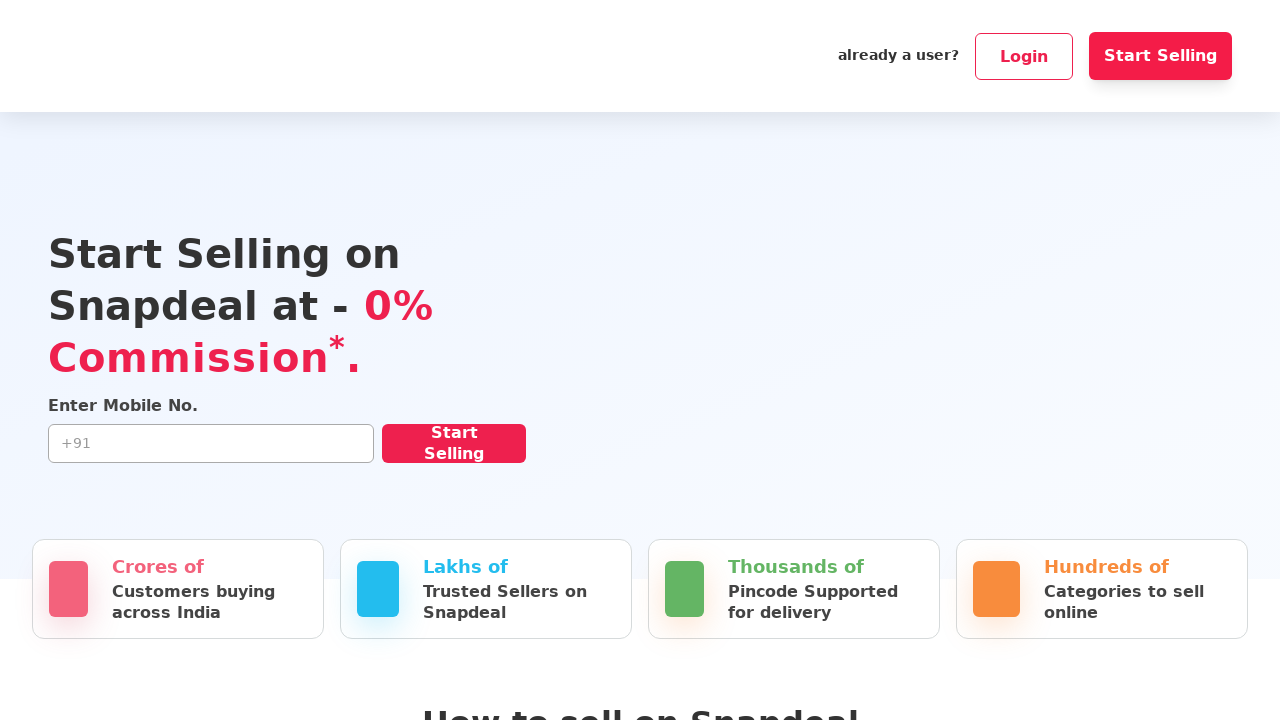

Navigated to sellers portal forgot password page
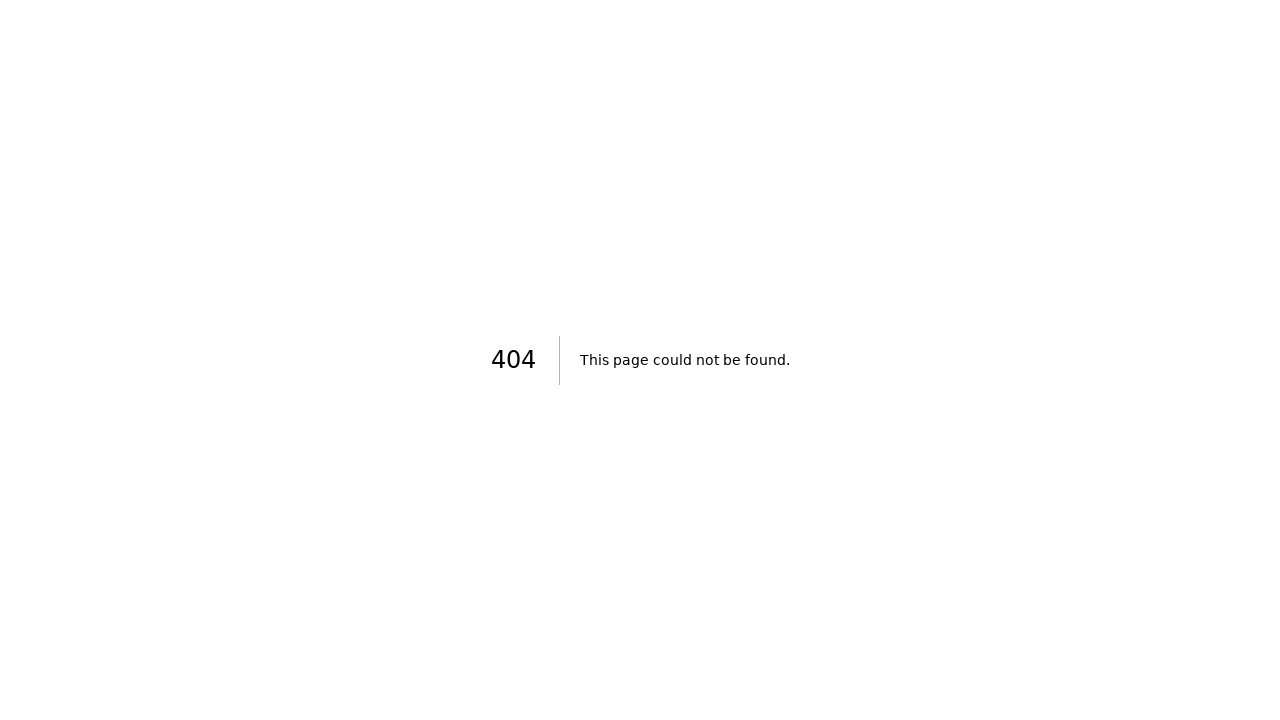

Navigated back to digital entertainment products sorted by popularity
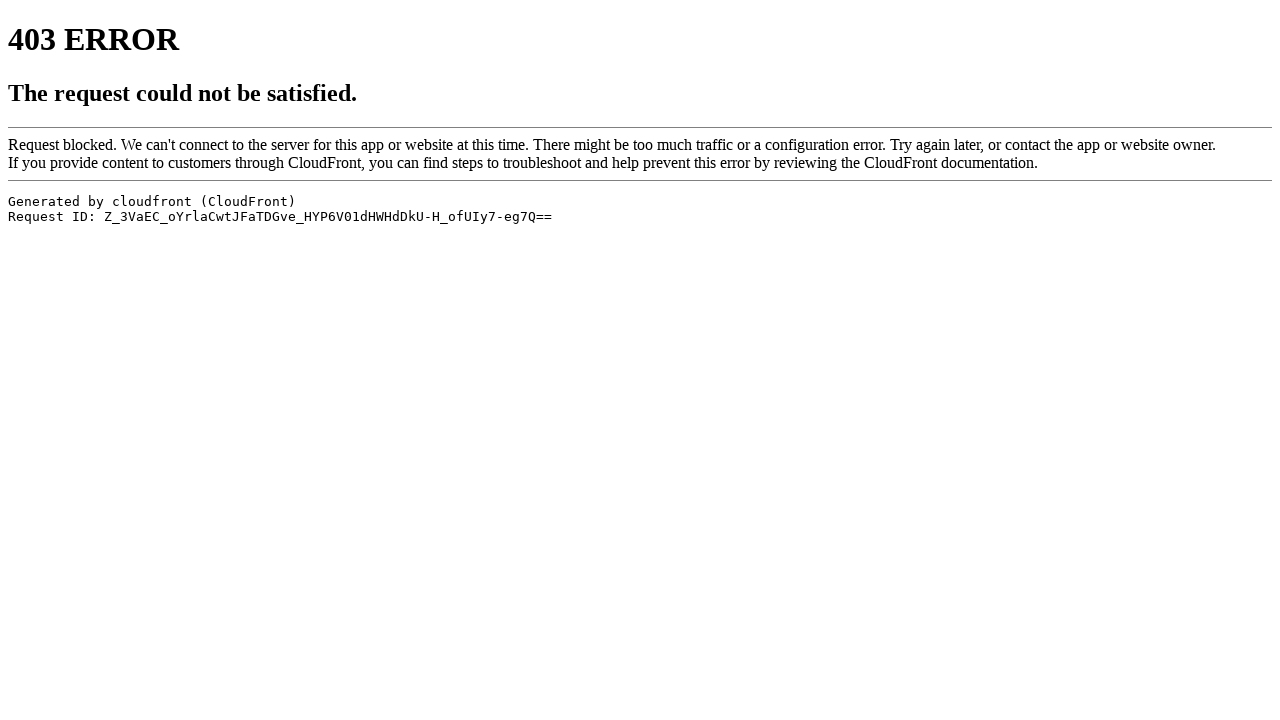

Navigated to digital entertainment products sorted by price low to high
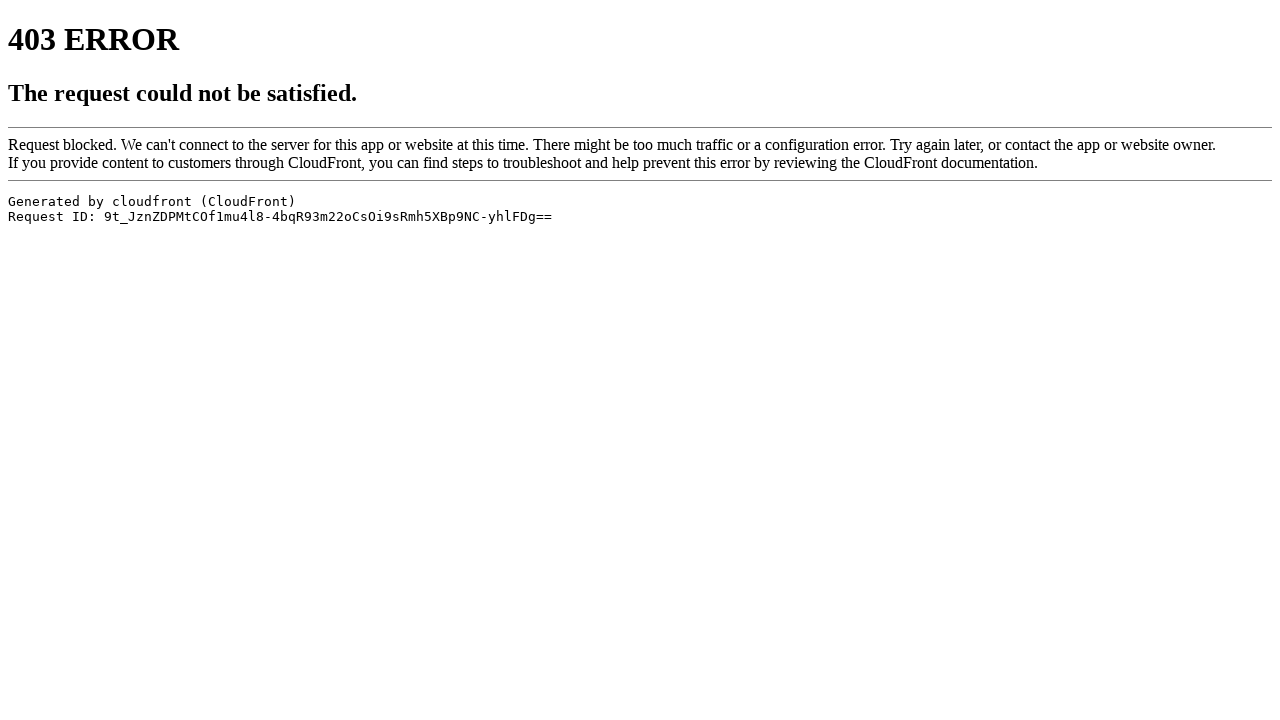

Navigated to search results for story books
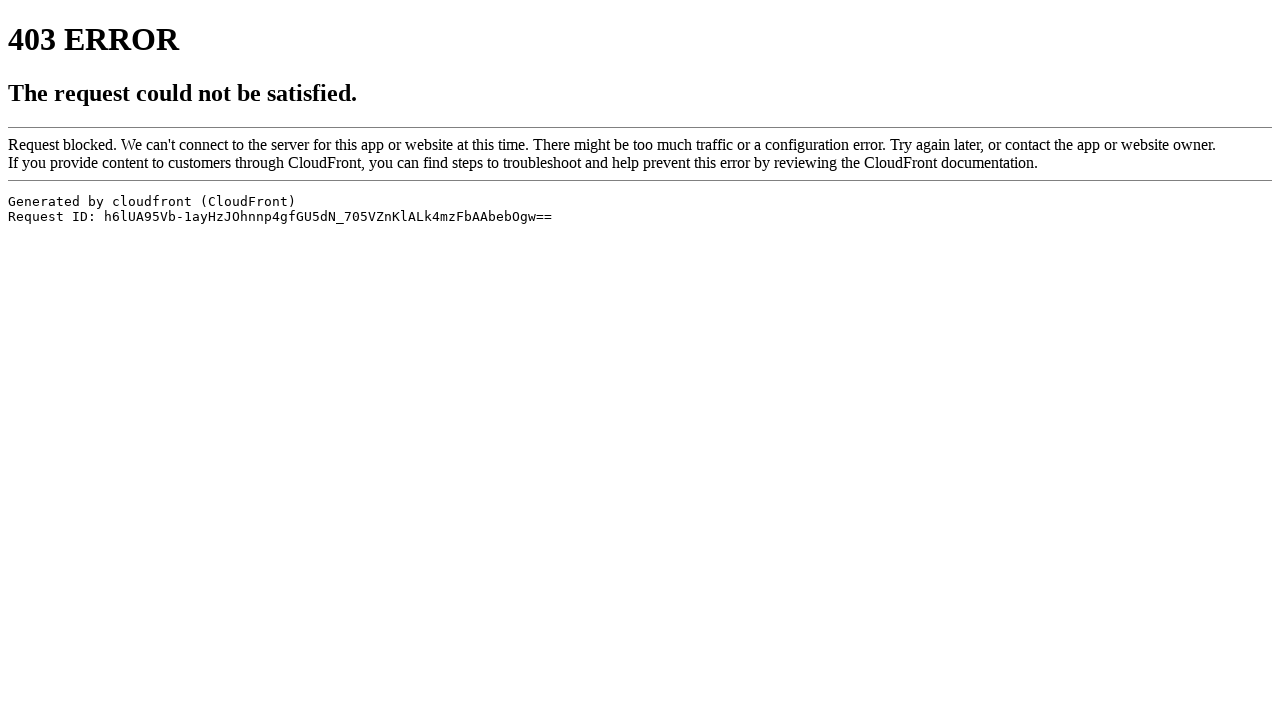

Navigated to Snapdeal help page
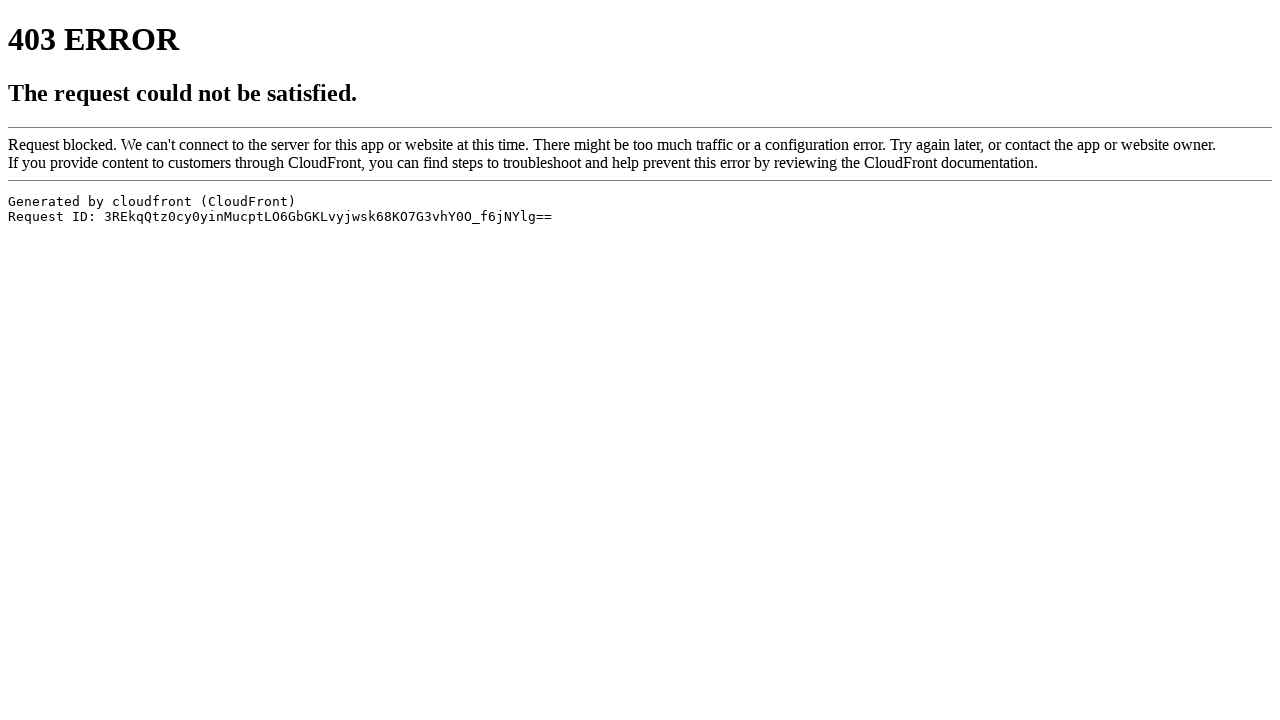

Retrieved page title: ERROR: The request could not be satisfied
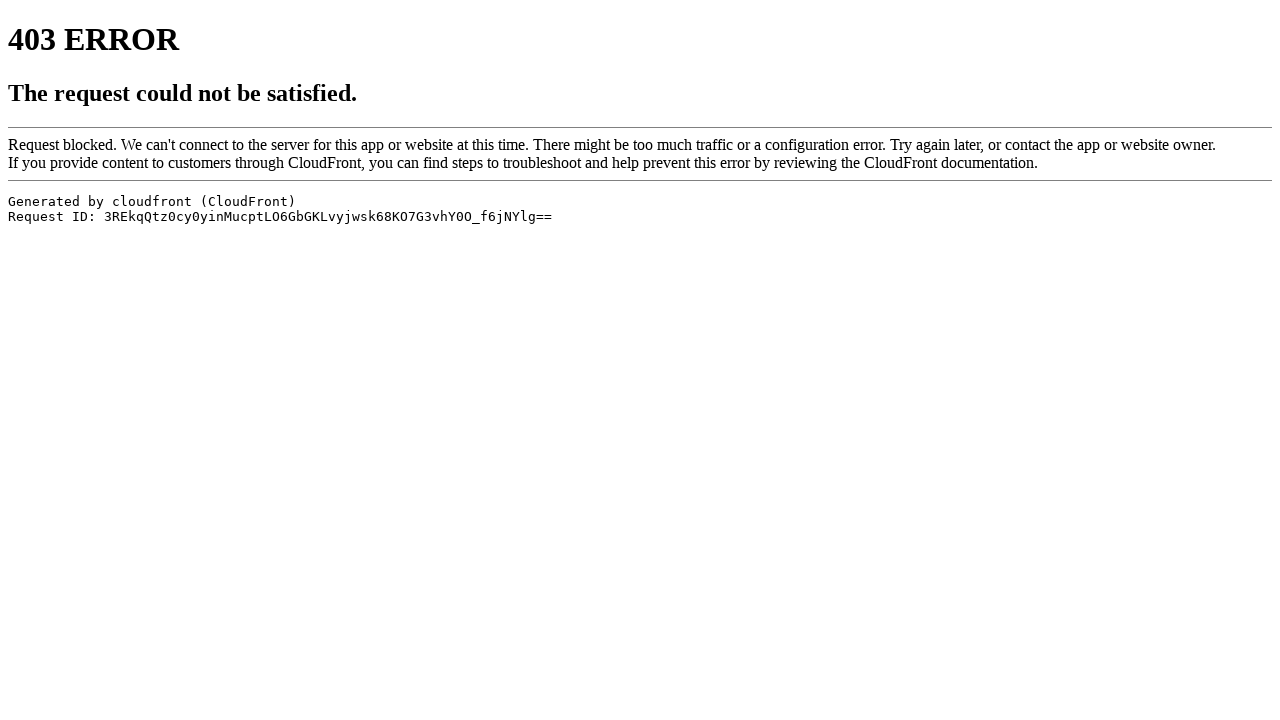

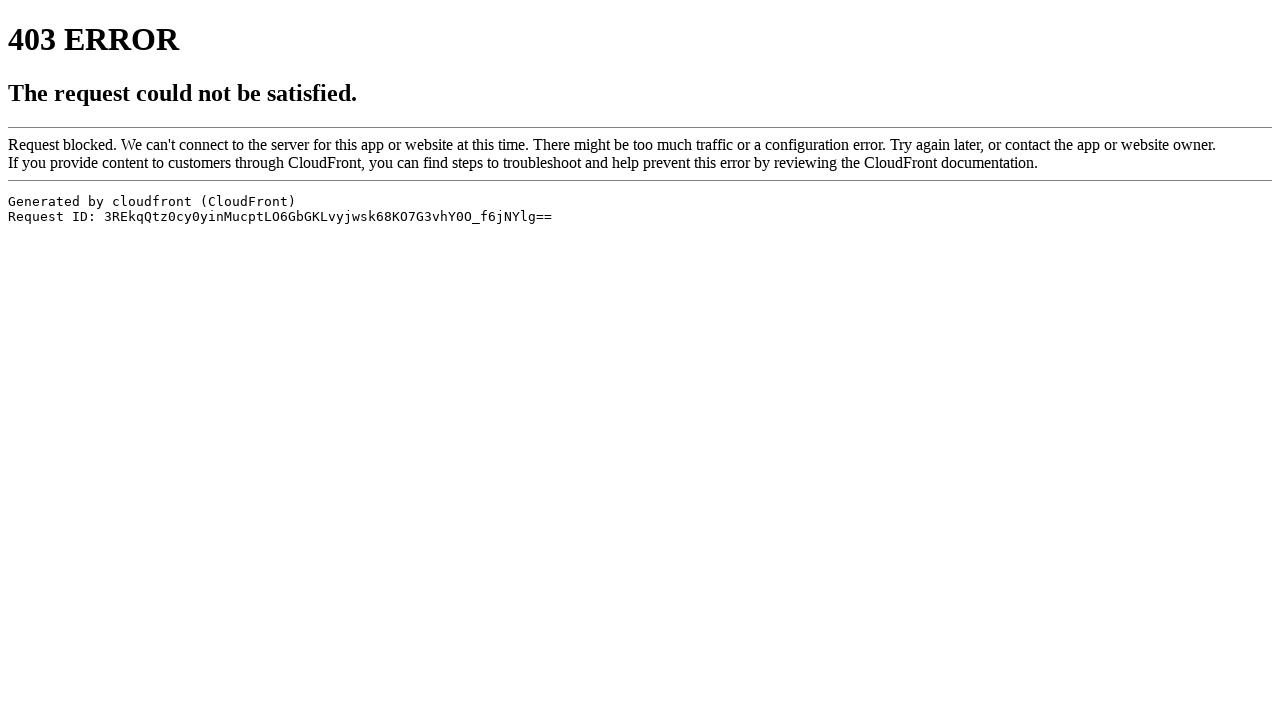